Tests A/B test opt-out by adding an opt-out cookie before visiting the A/B test page, then verifying the page shows "No A/B Test"

Starting URL: http://the-internet.herokuapp.com

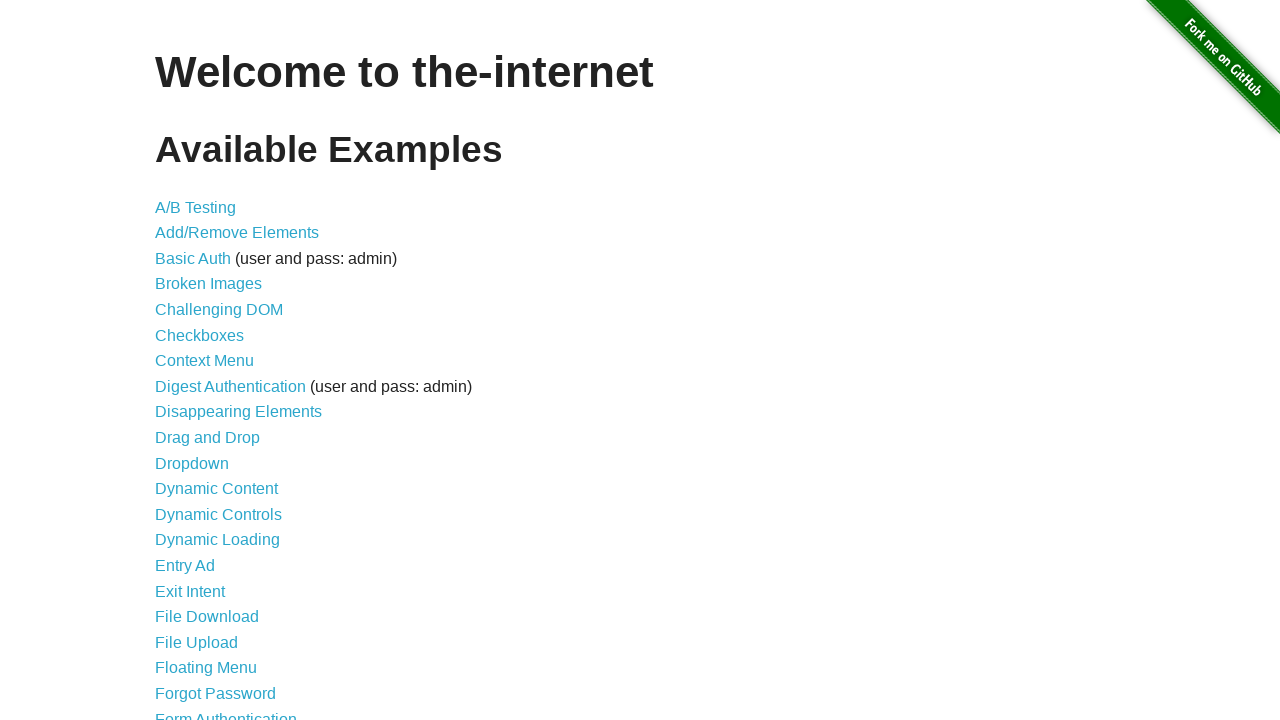

Added optimizelyOptOut cookie to opt out of A/B test
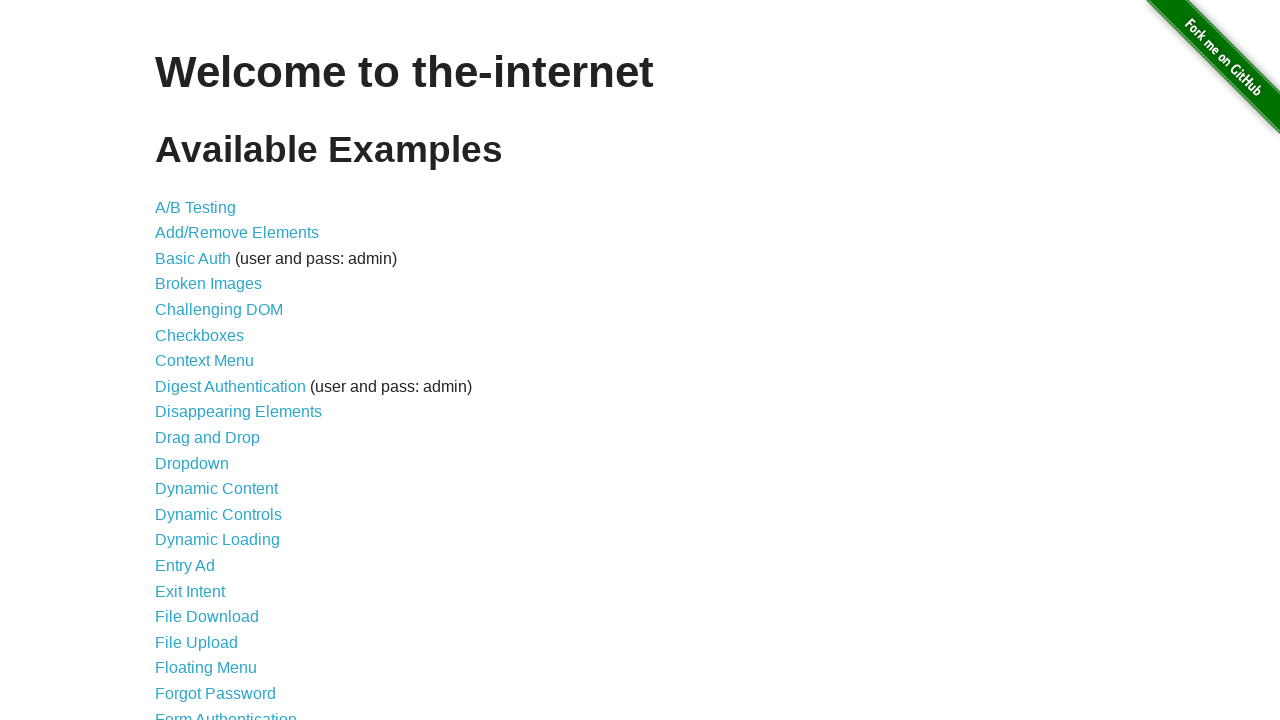

Navigated to A/B test page
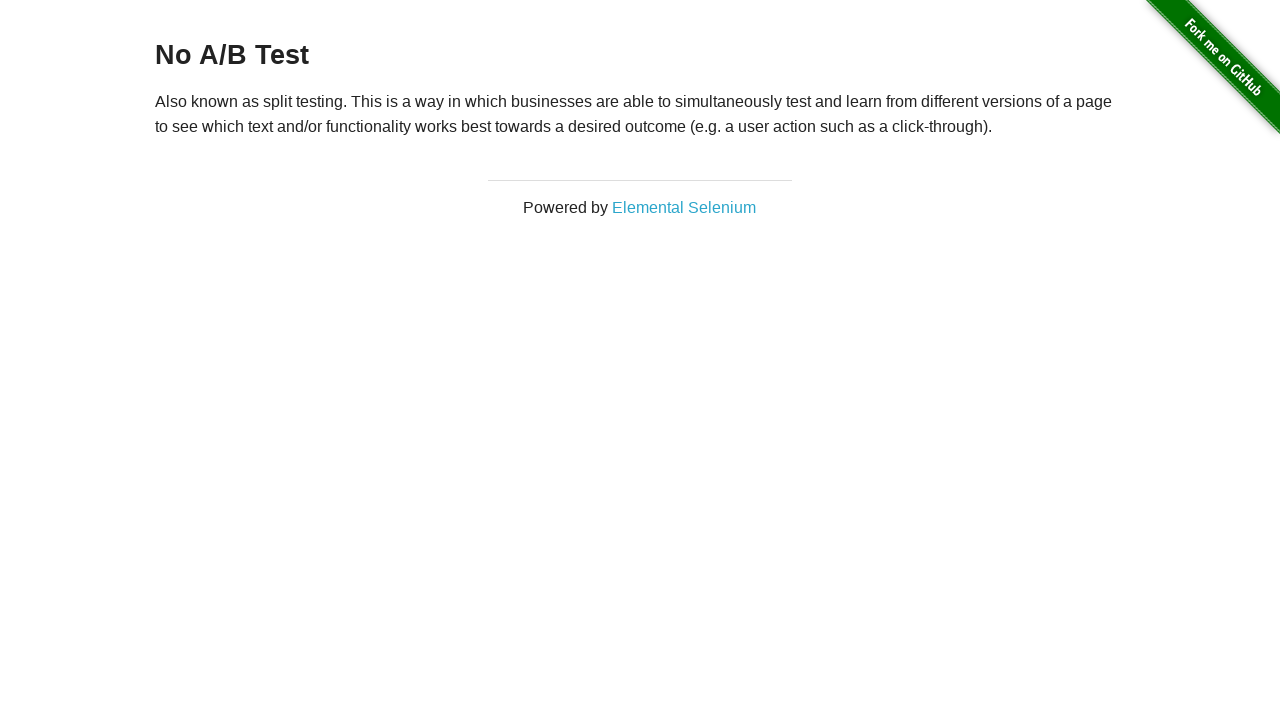

Waited for h3 heading to load
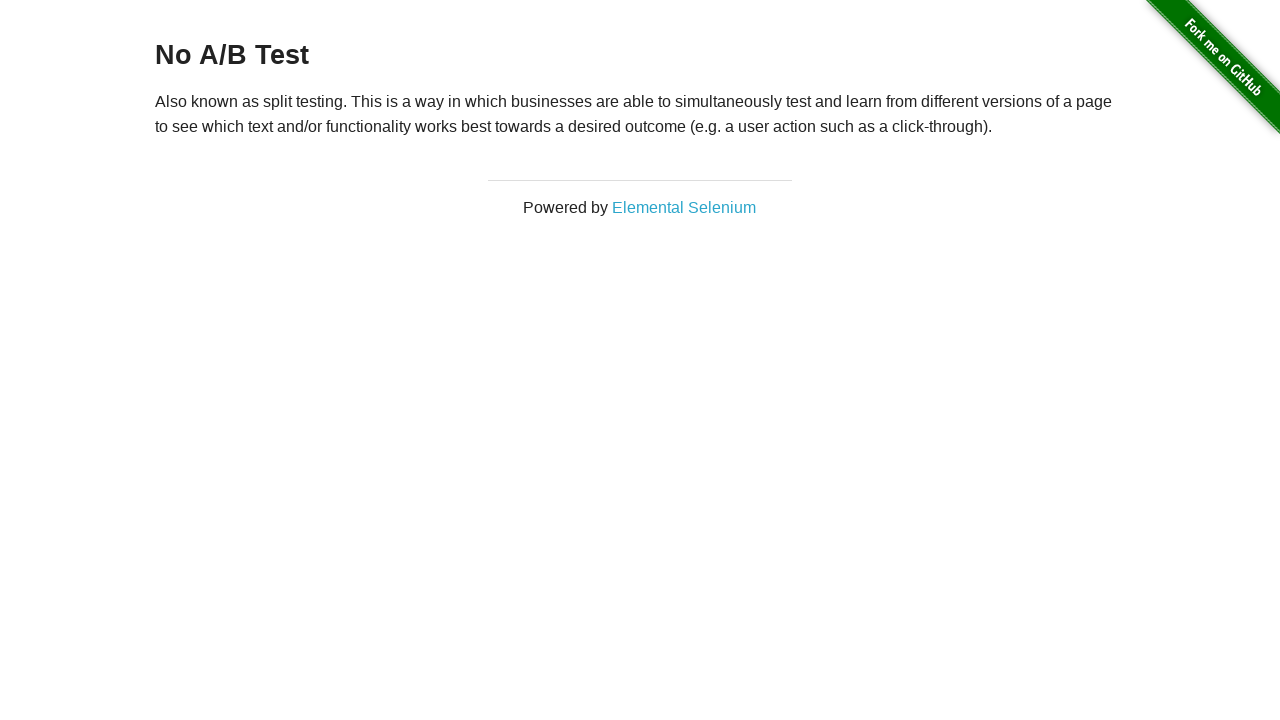

Verified page displays 'No A/B Test' confirming opt-out cookie works
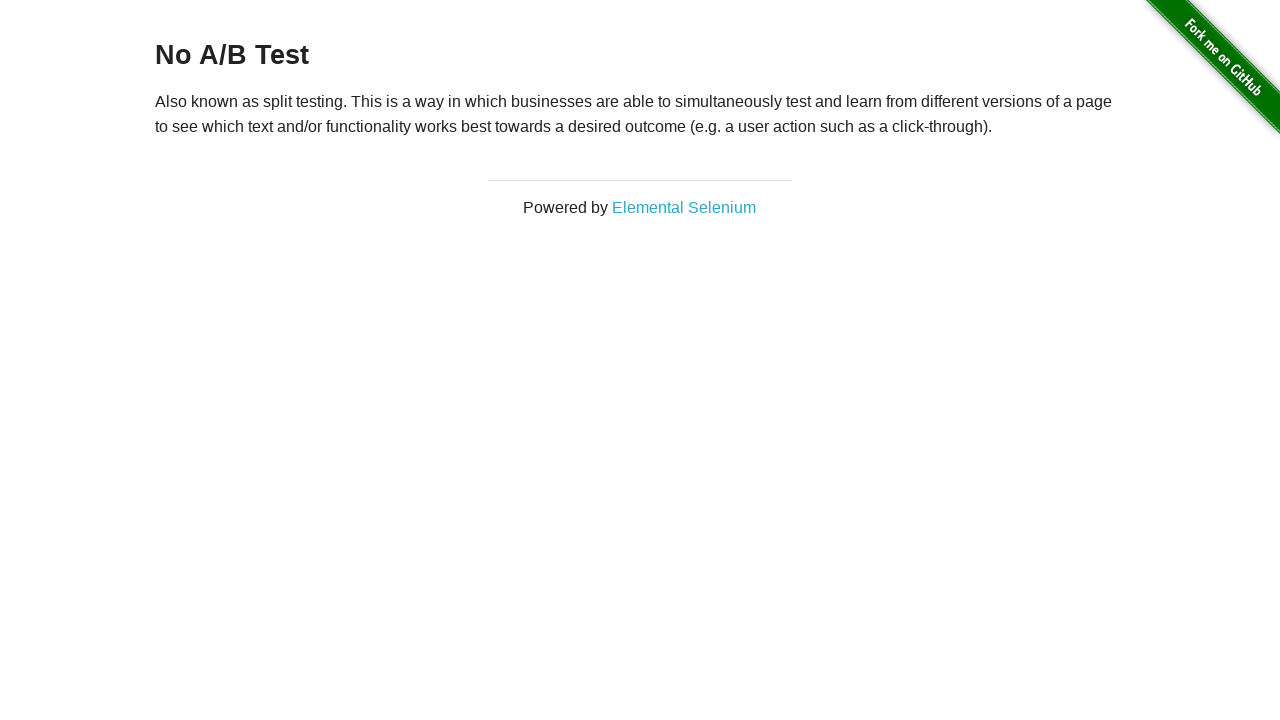

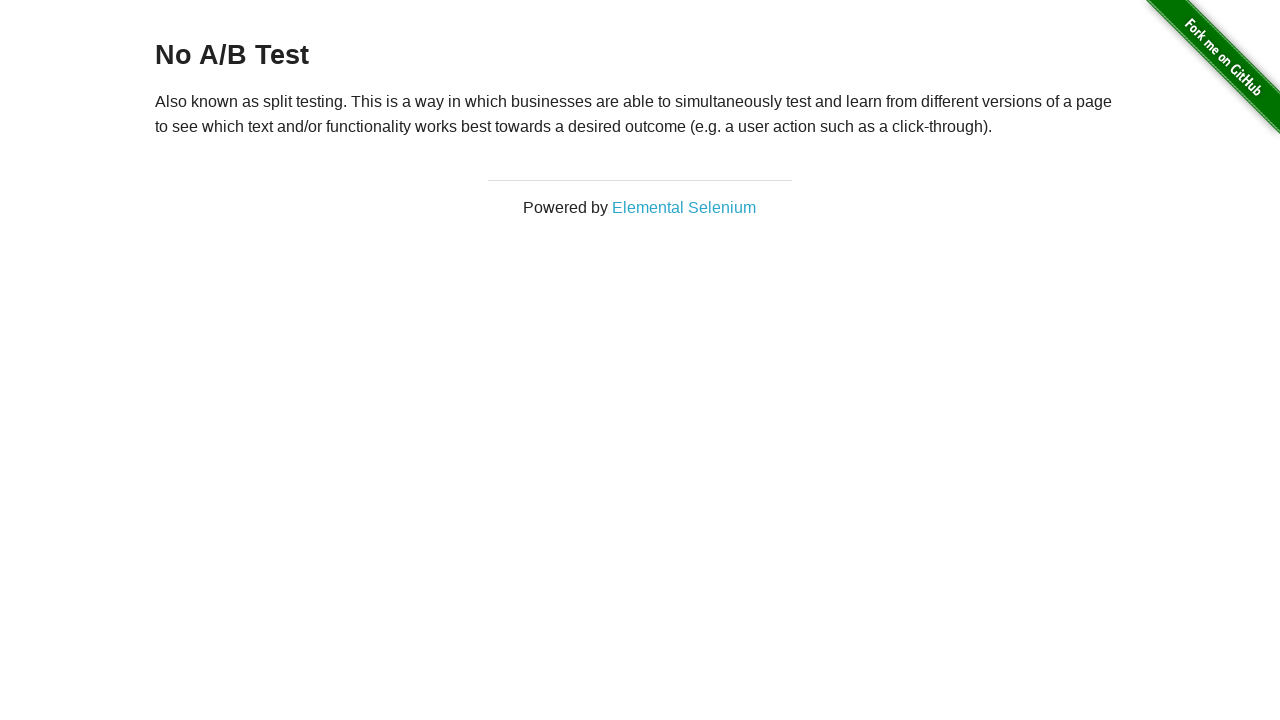